Tests static dropdown selection functionality by selecting options using different methods - by index, by visible text, and by value

Starting URL: https://rahulshettyacademy.com/dropdownsPractise/

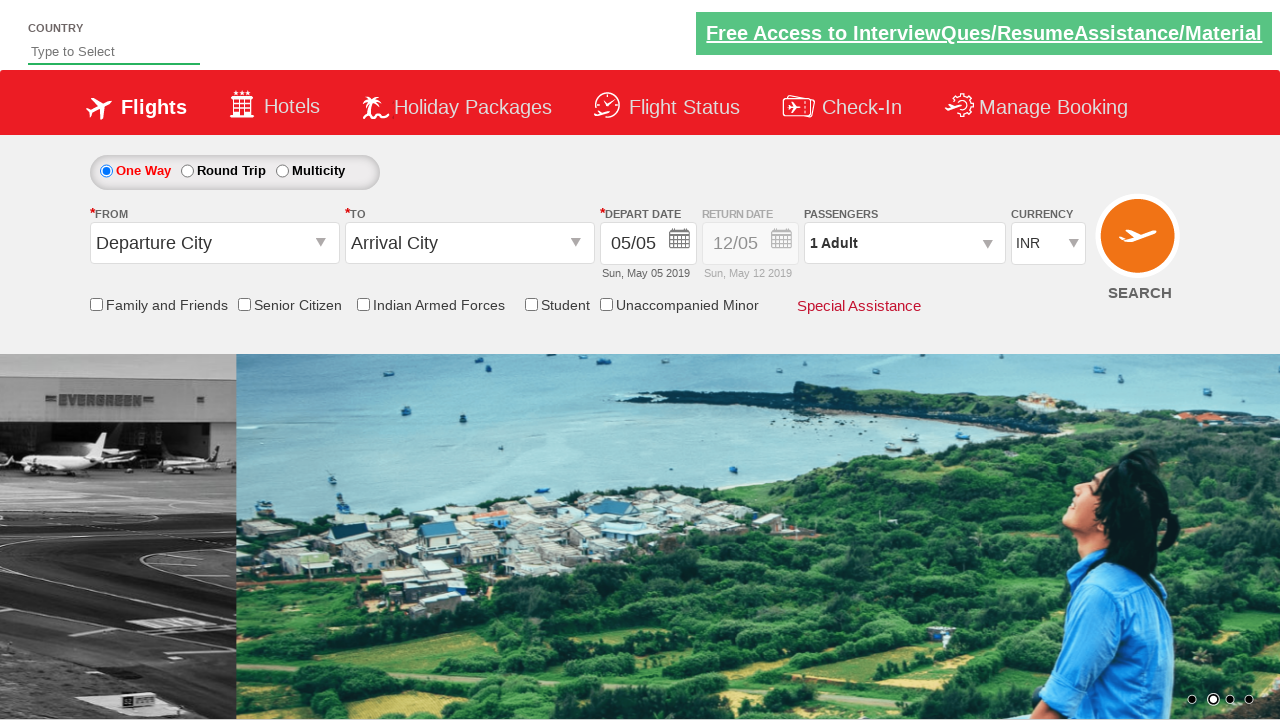

Located currency dropdown element
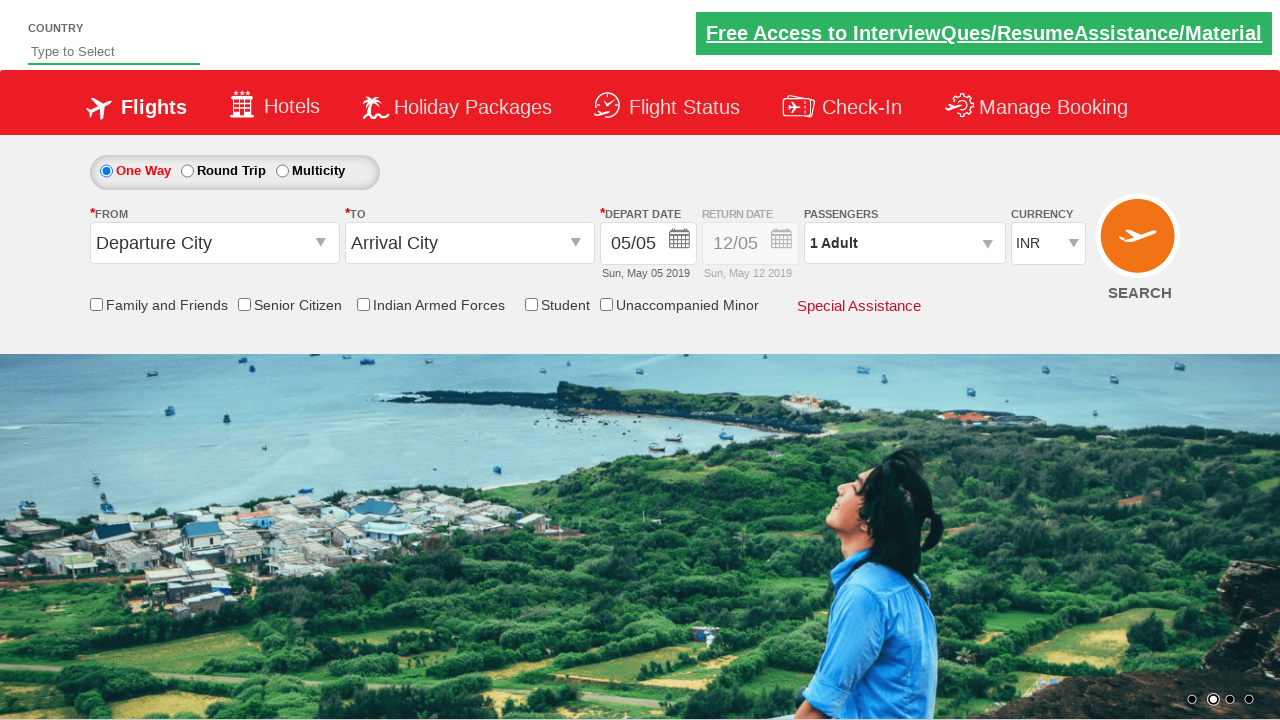

Selected 4th option (USD) from currency dropdown by index on #ctl00_mainContent_DropDownListCurrency
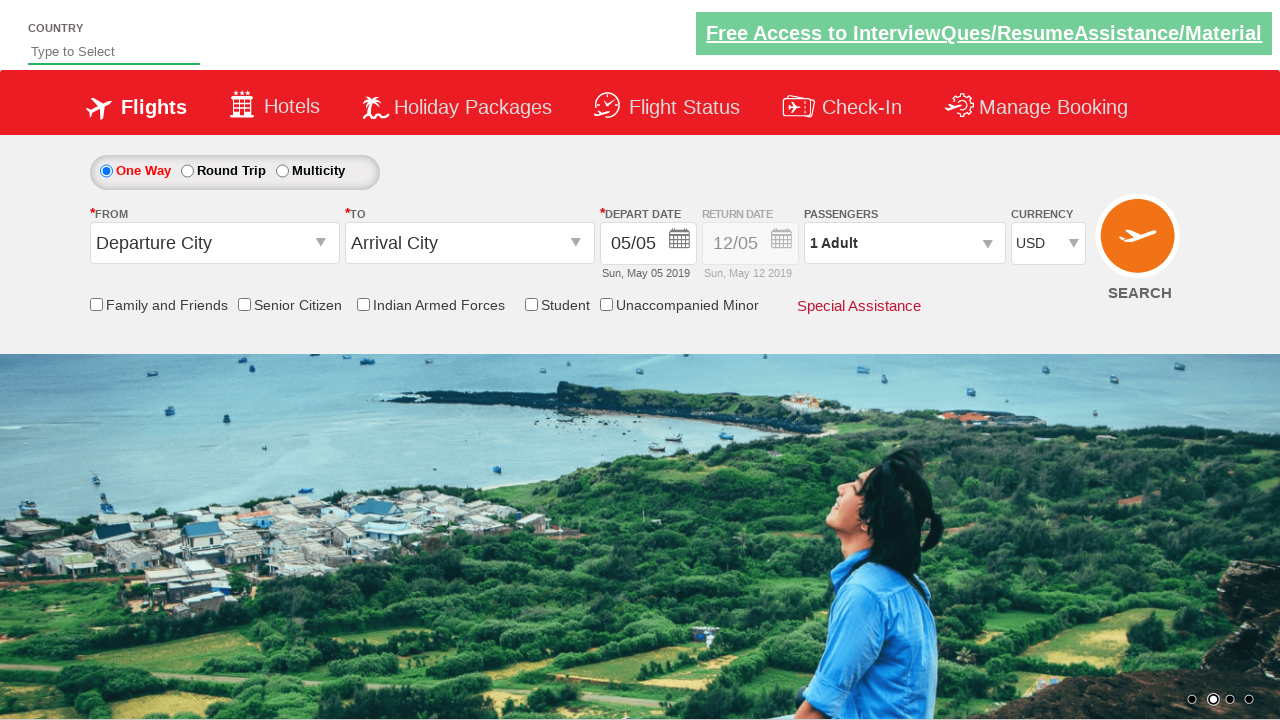

Selected AED from currency dropdown by visible text on #ctl00_mainContent_DropDownListCurrency
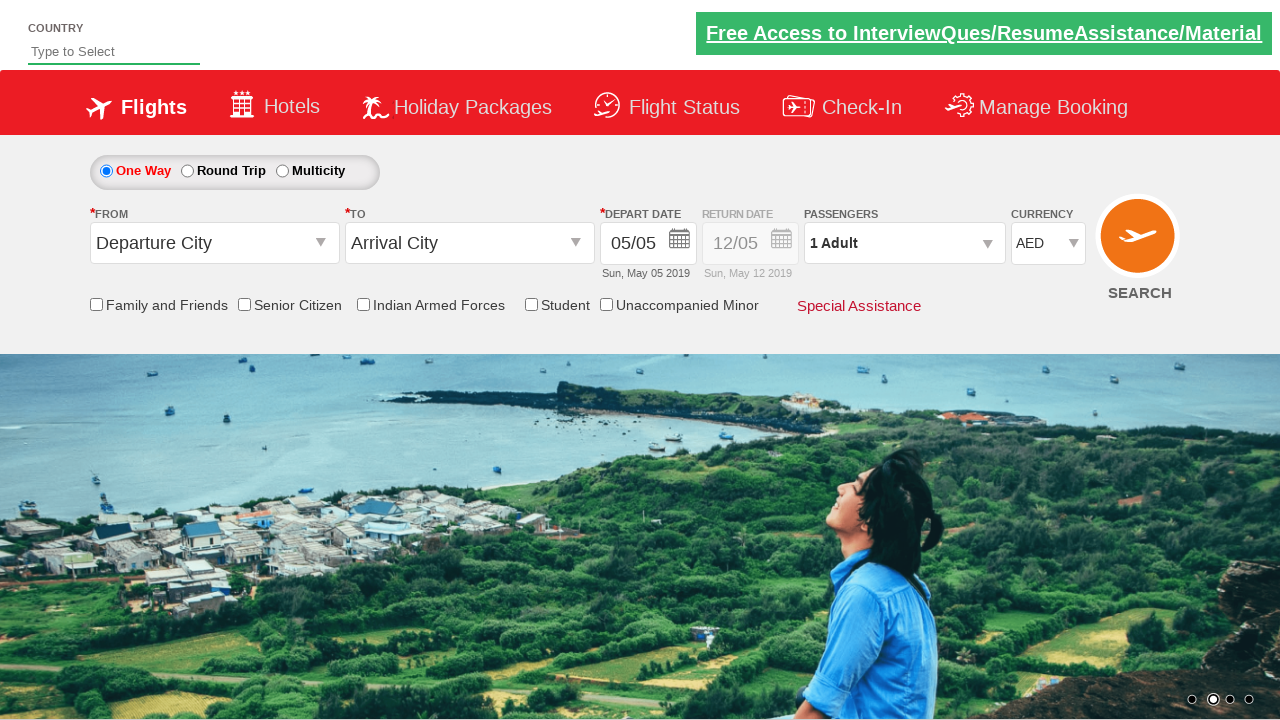

Selected INR from currency dropdown by value on #ctl00_mainContent_DropDownListCurrency
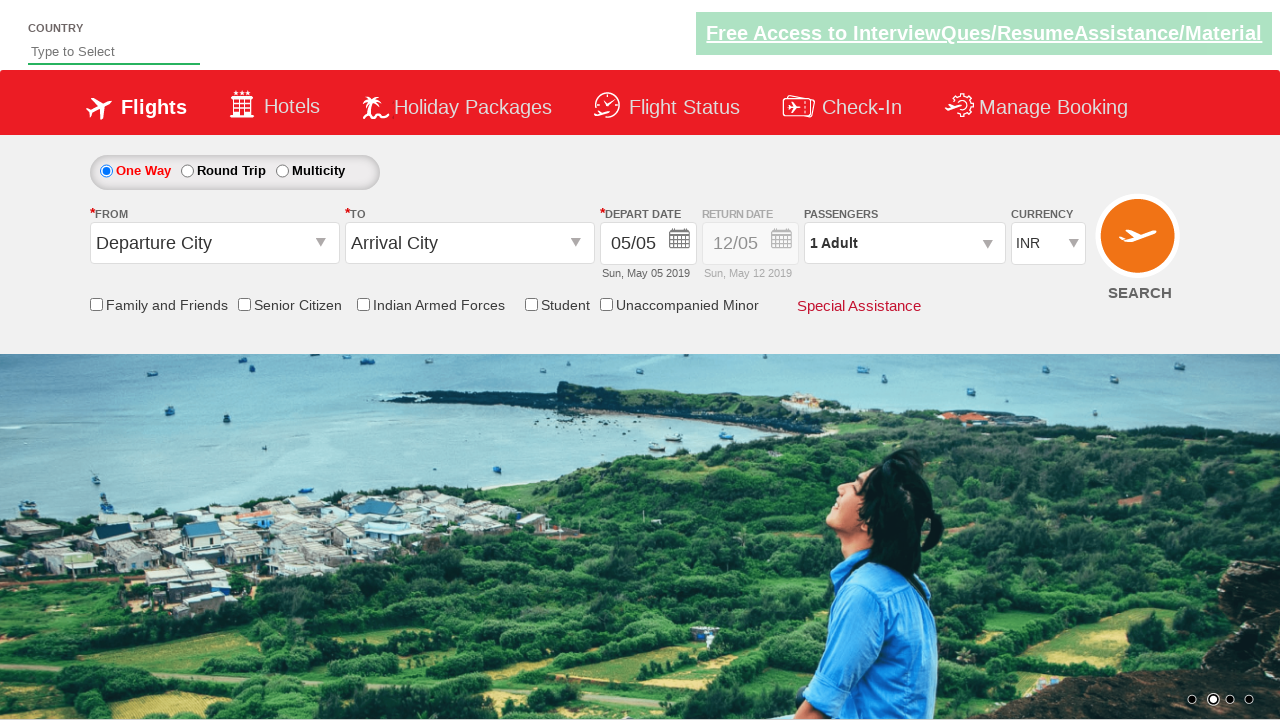

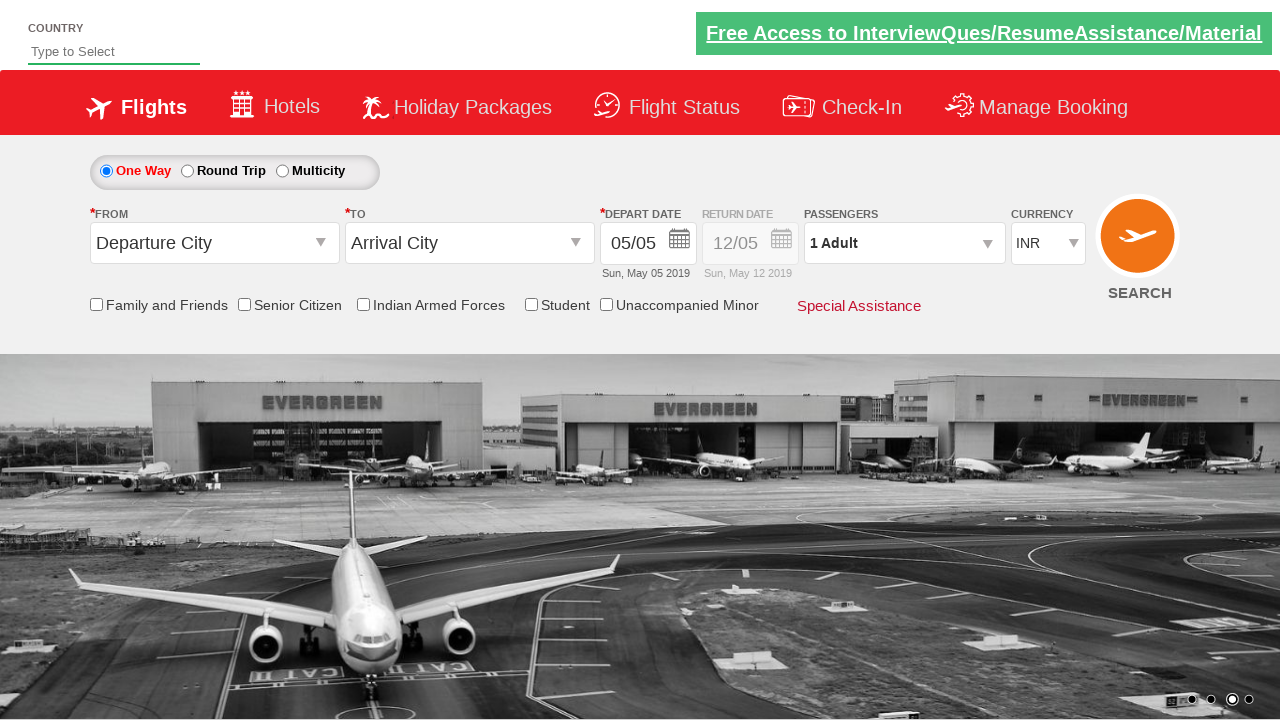